Opens the Text Box section and verifies that all form elements (Full Name, Email, Current Address, Permanent Address, Submit button) are present and properly configured.

Starting URL: https://demoqa.com/elements

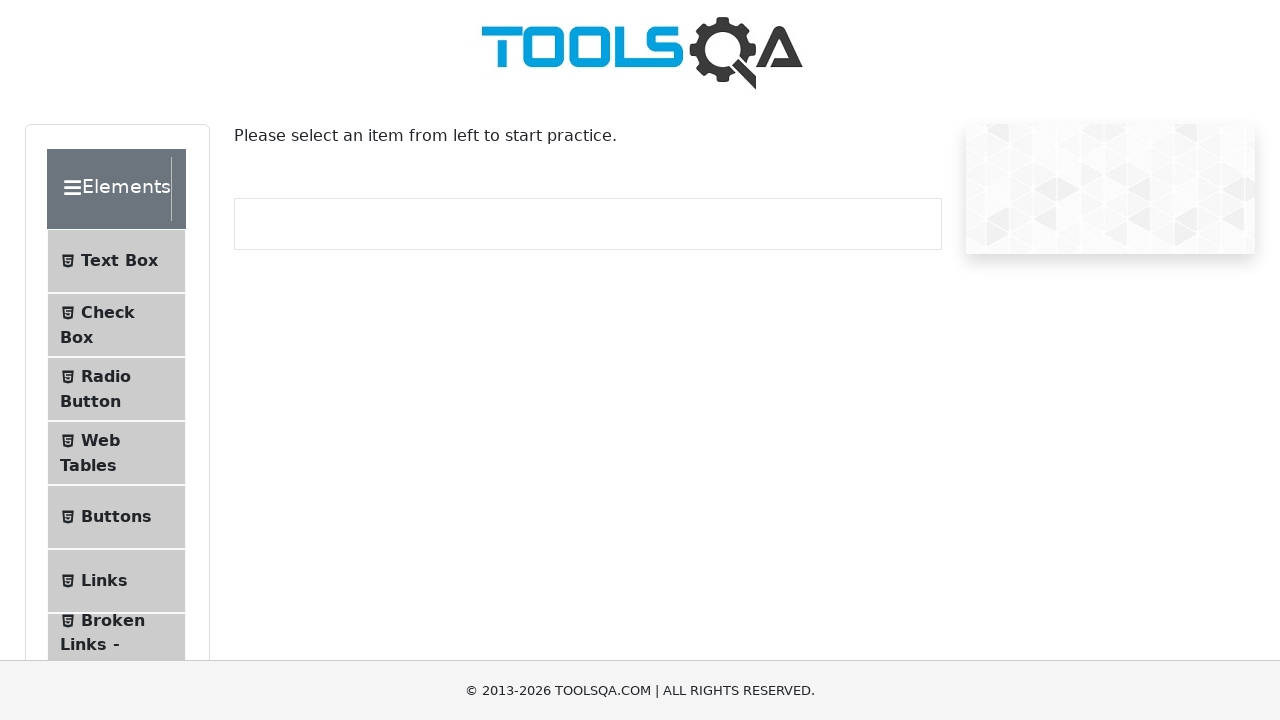

Clicked on Text Box menu item at (119, 261) on internal:text="Text Box"i
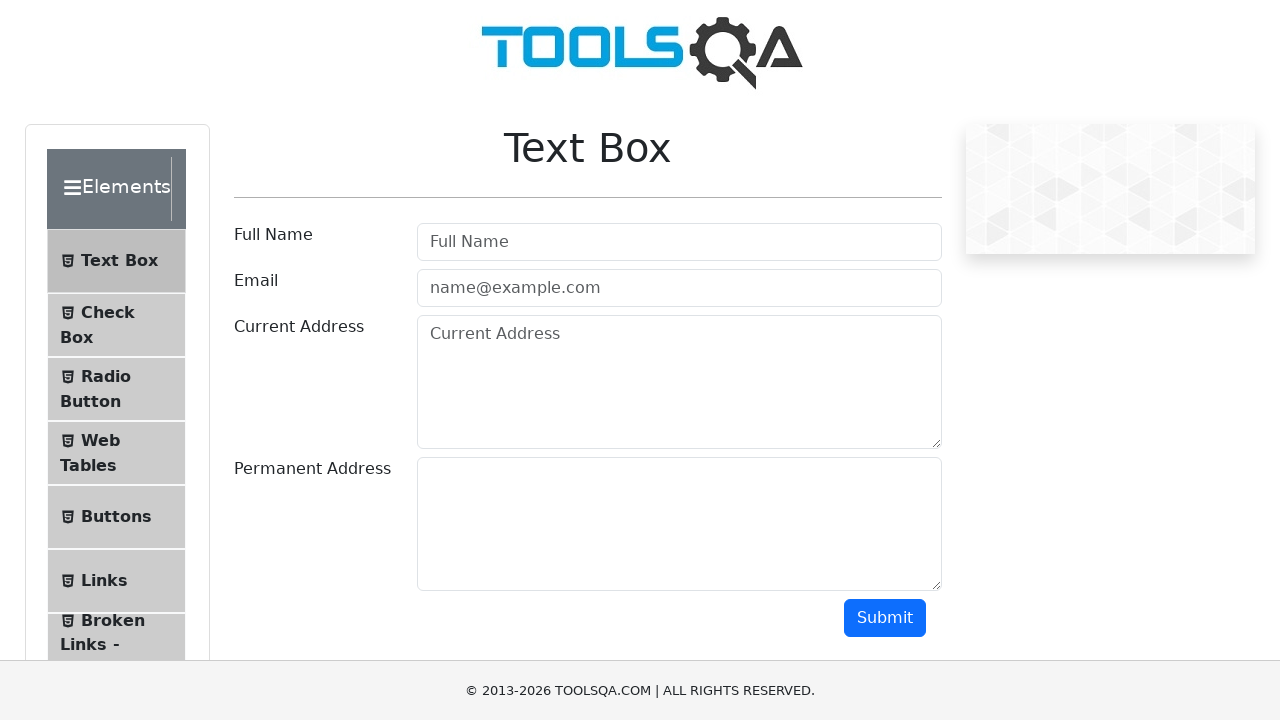

Full Name input wrapper element is visible
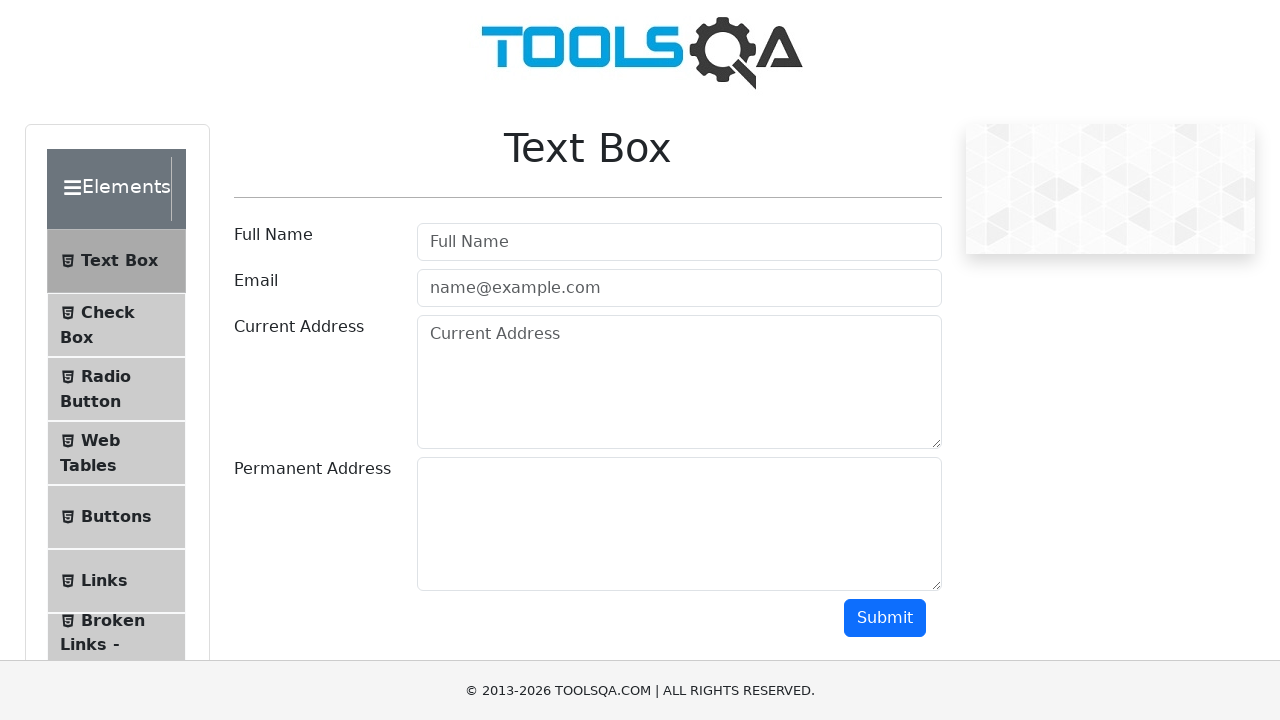

Full Name input field is visible and accessible
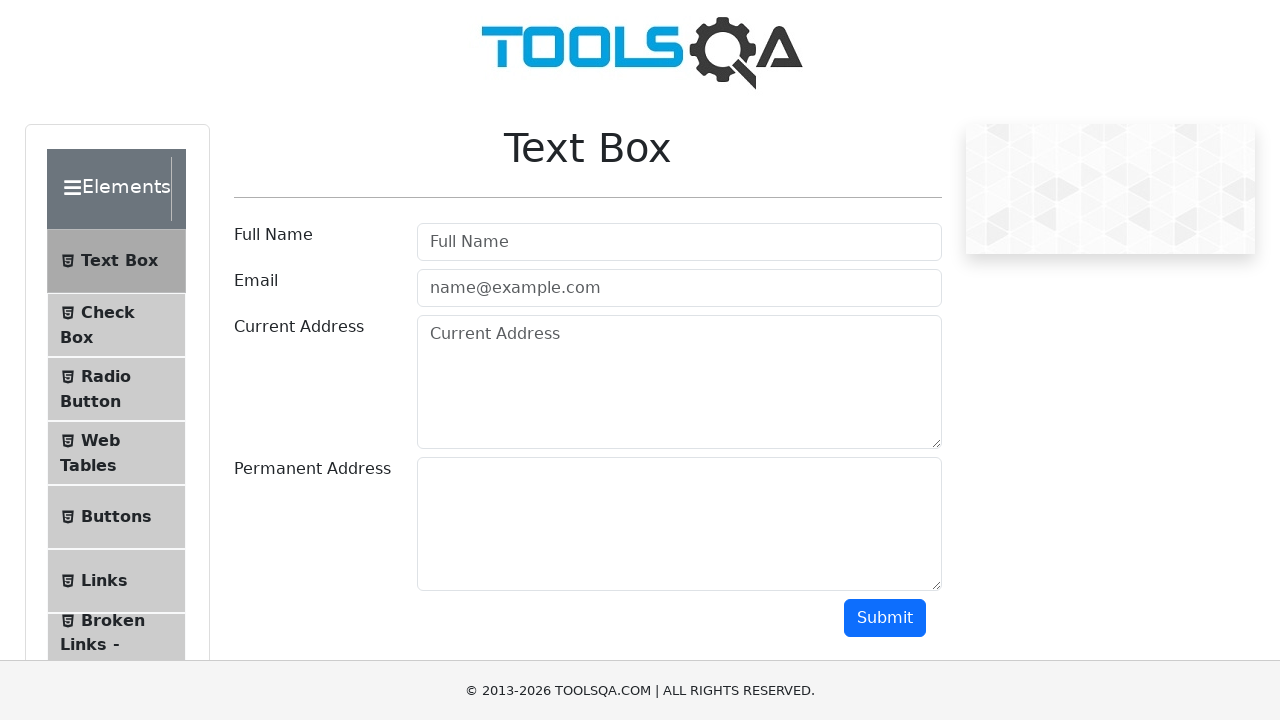

Email input wrapper element is visible
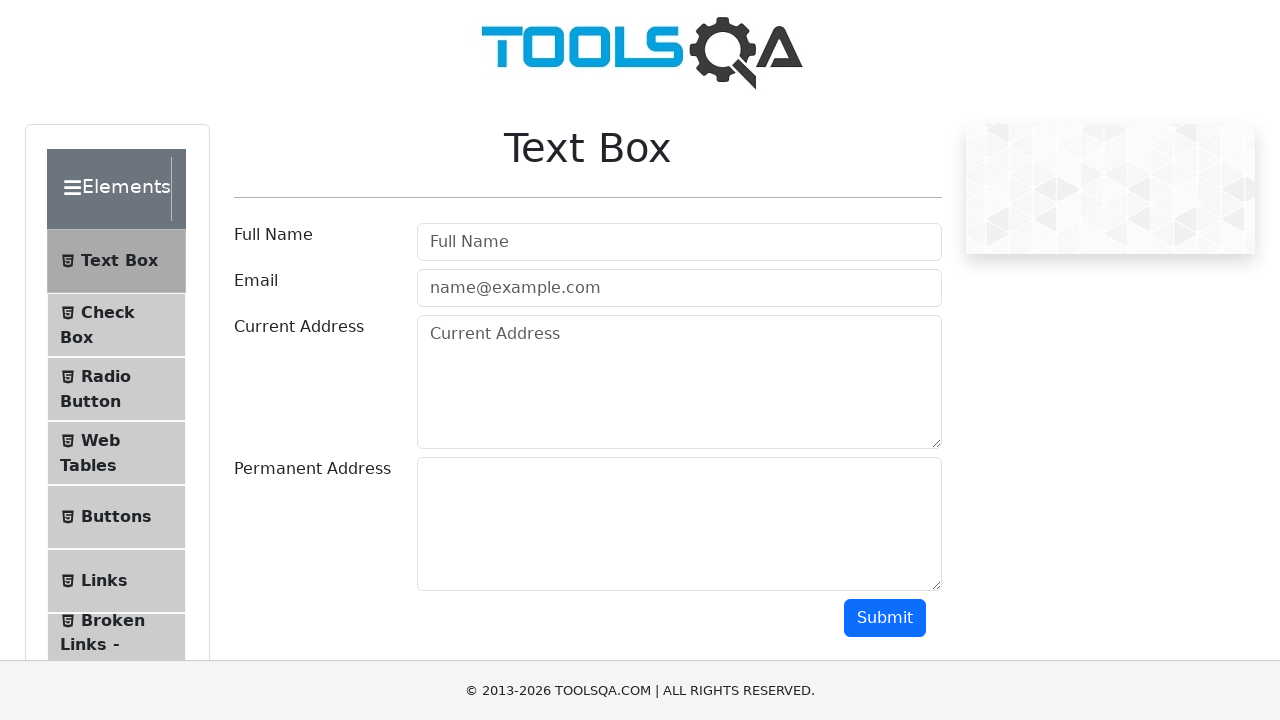

Email input field is visible and accessible
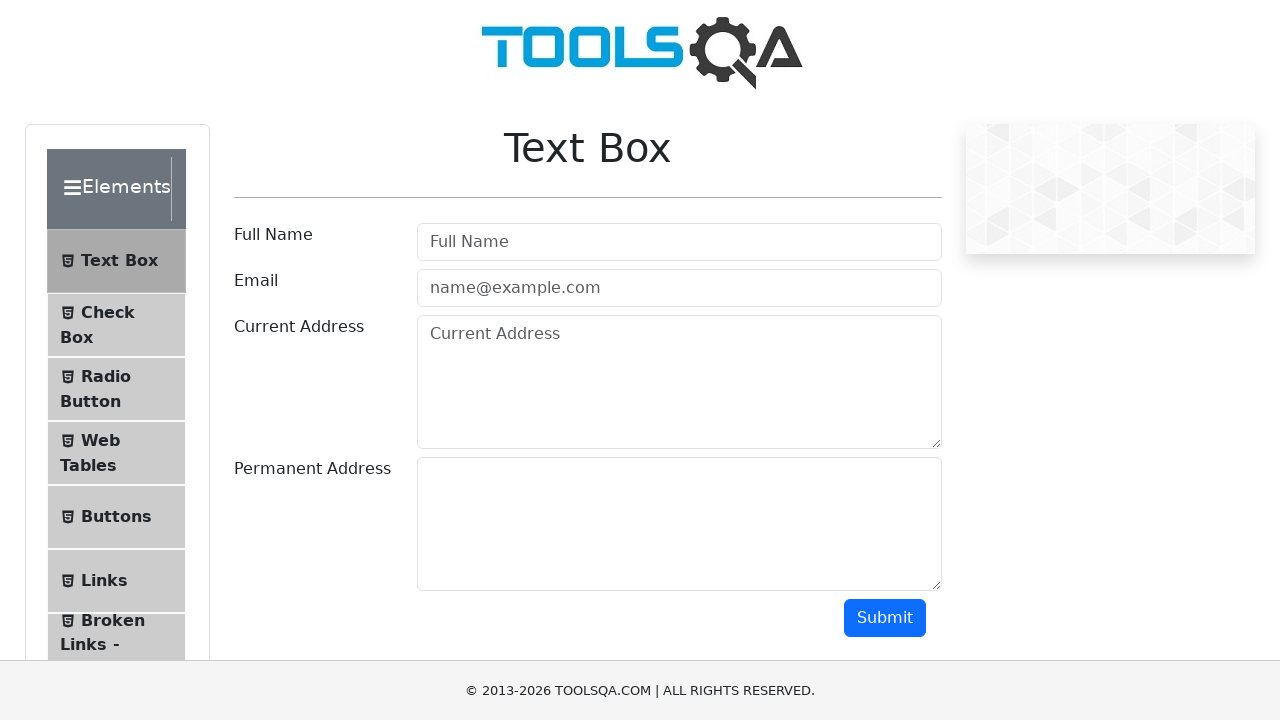

Current Address textarea wrapper element is visible
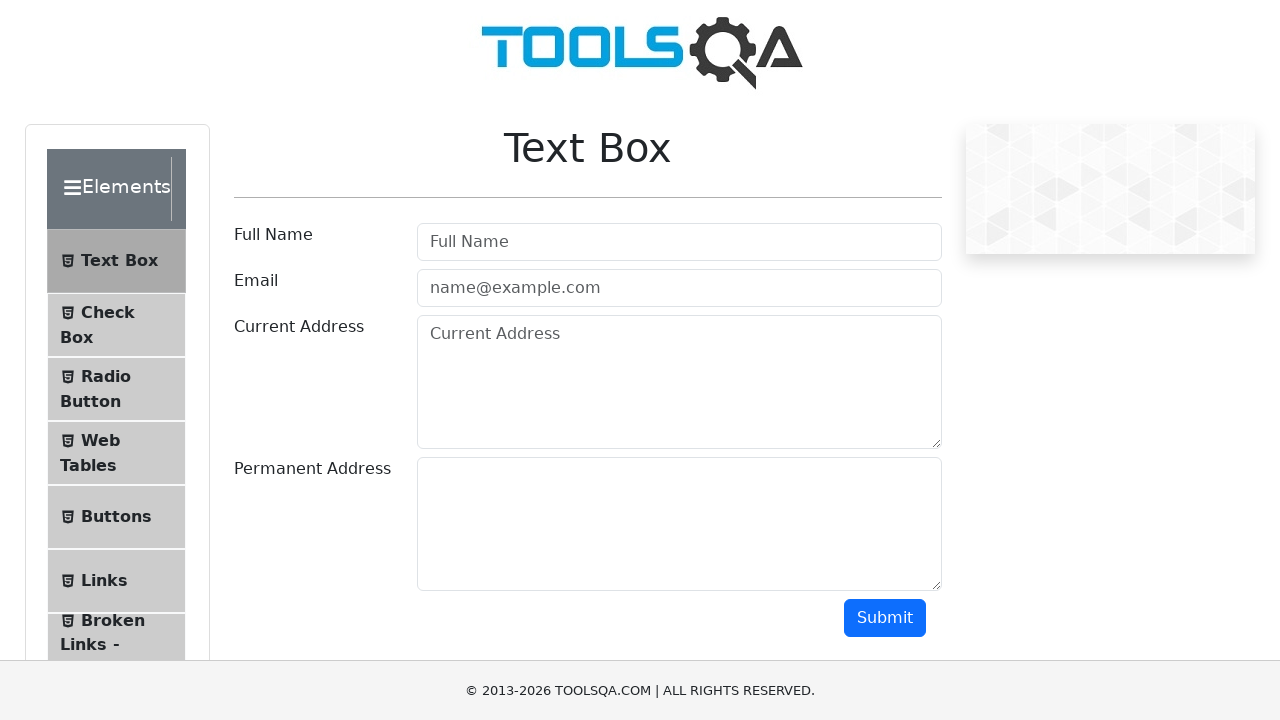

Current Address textarea is visible and accessible
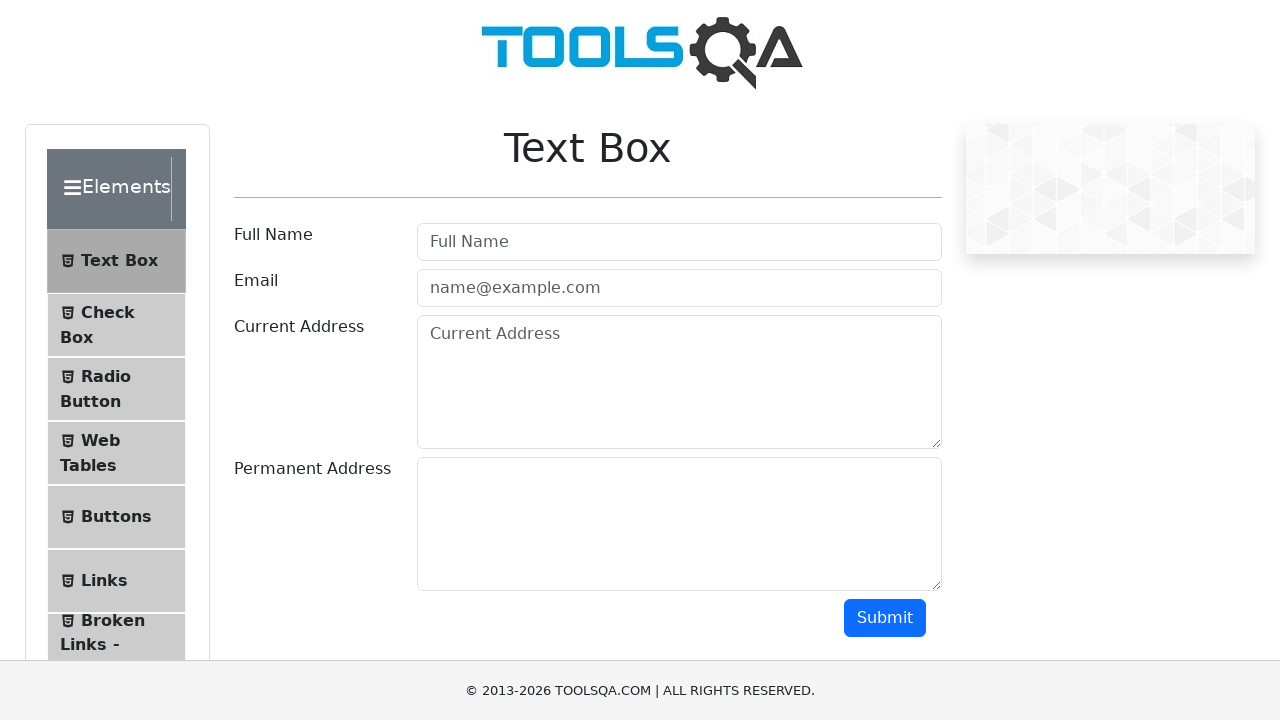

Permanent Address textarea wrapper element is visible
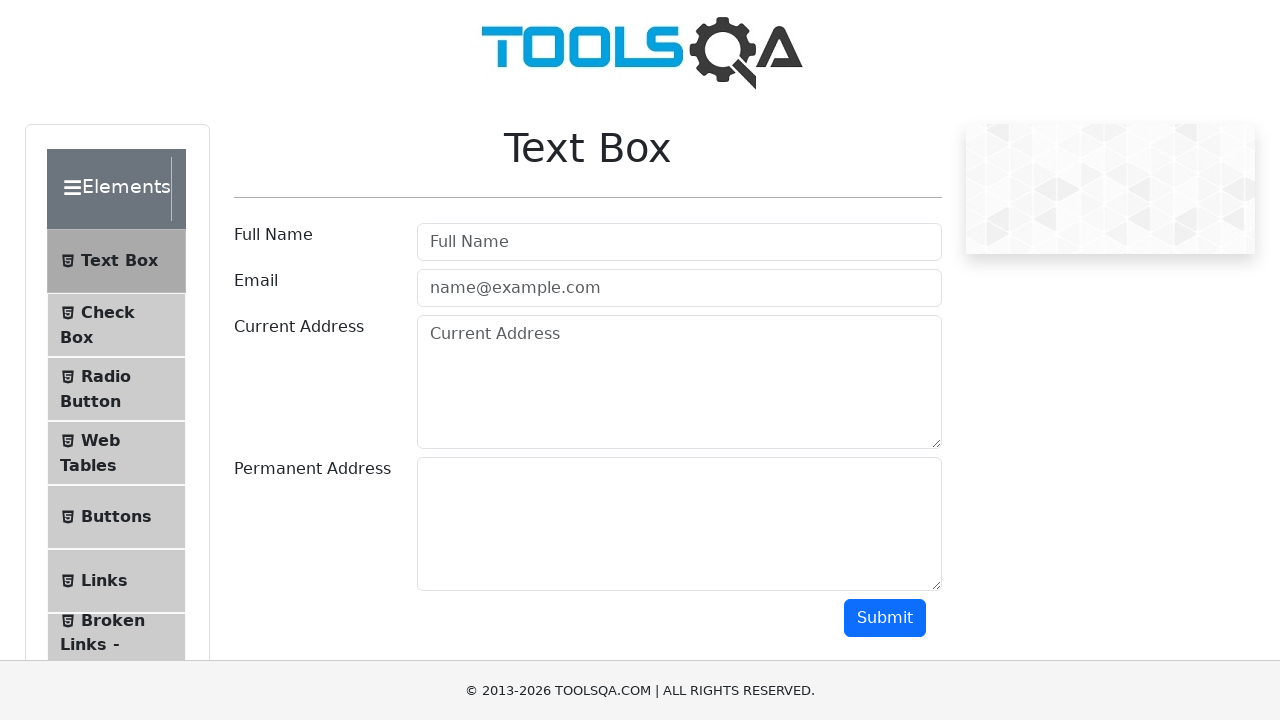

Submit button is visible and accessible
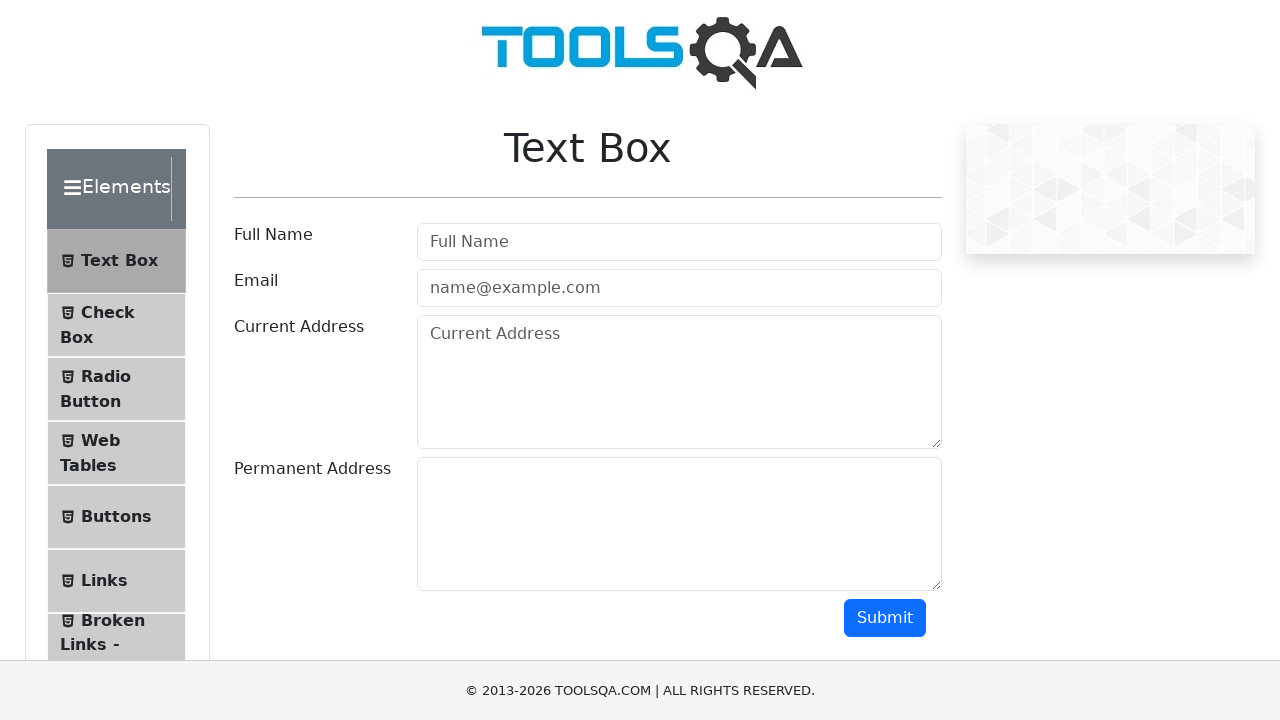

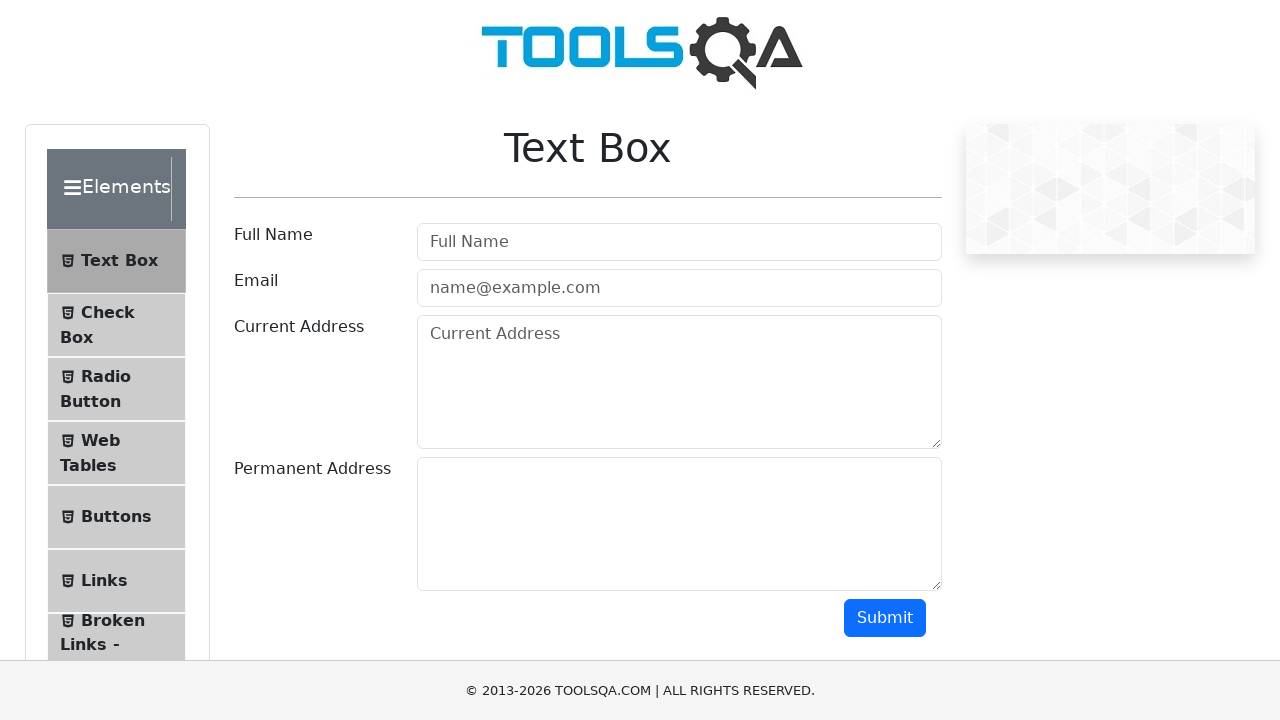